Tests alert with textbox functionality by triggering an alert, entering text, and handling the dialog

Starting URL: http://demo.automationtesting.in/Alerts.html

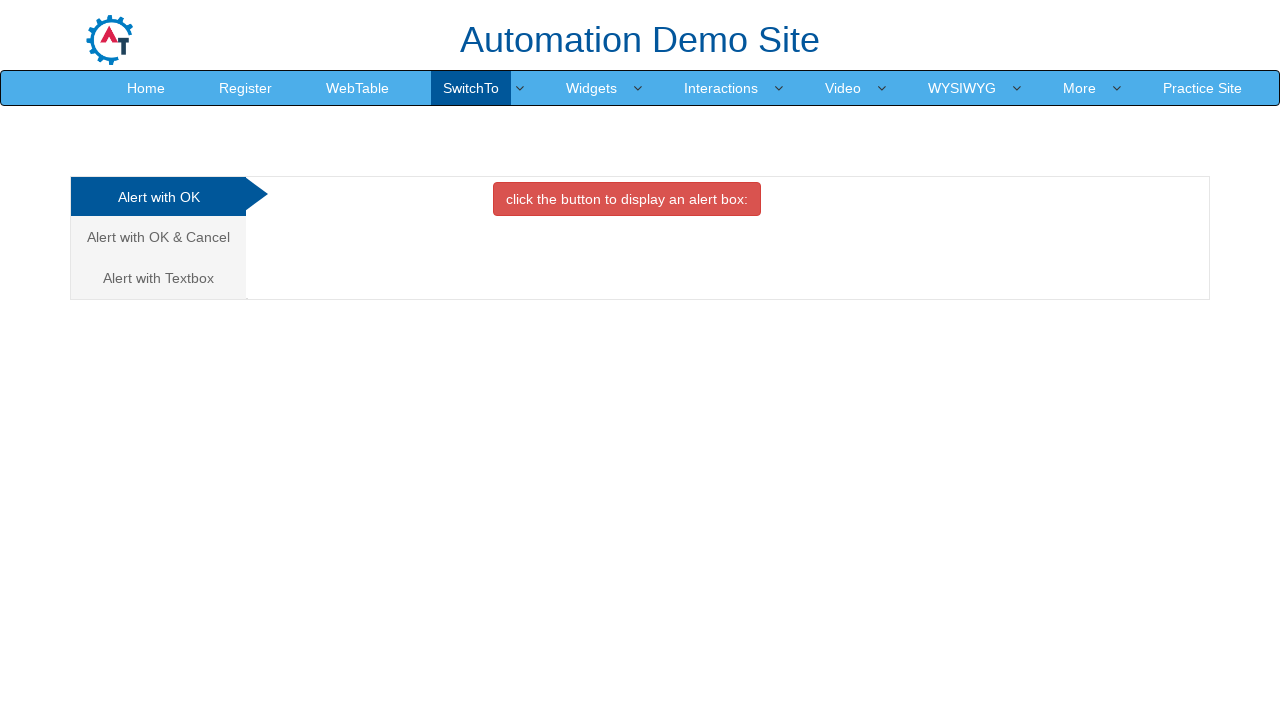

Set up dialog handler to accept alerts with text input
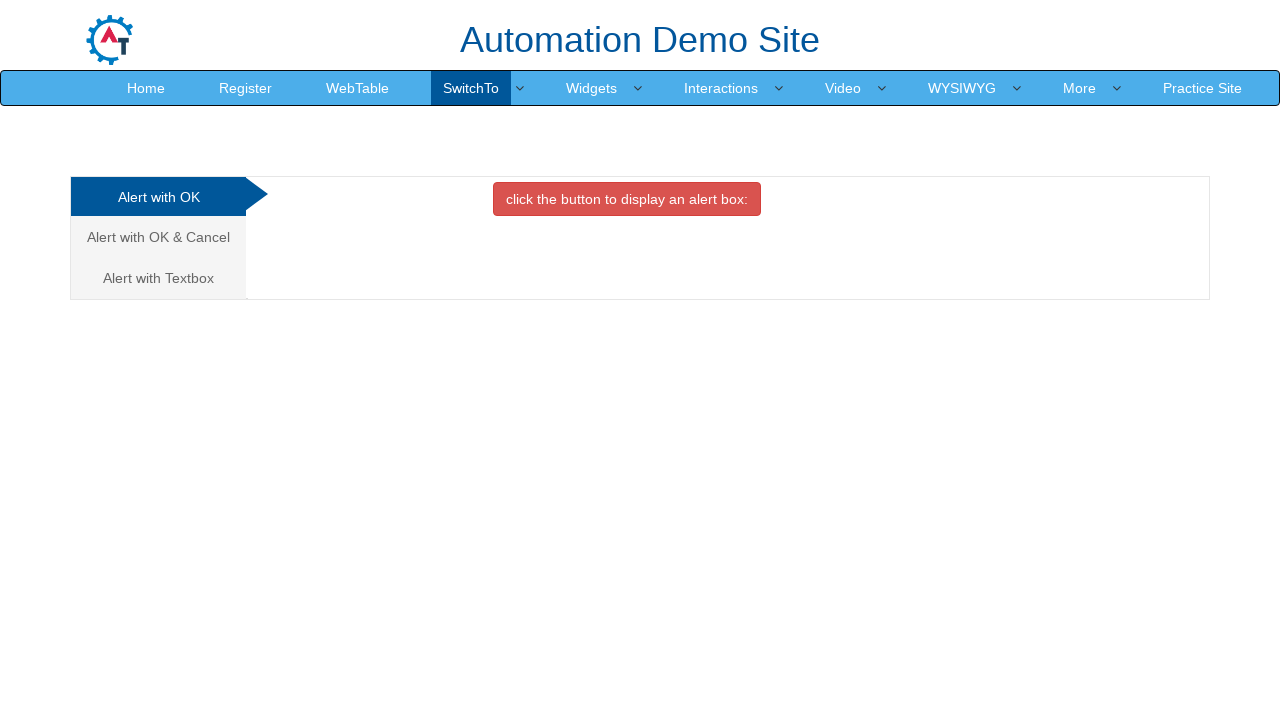

Clicked on 'Alert with Textbox' tab at (158, 278) on xpath=//a[contains(text(),'Alert with Textbox ')]
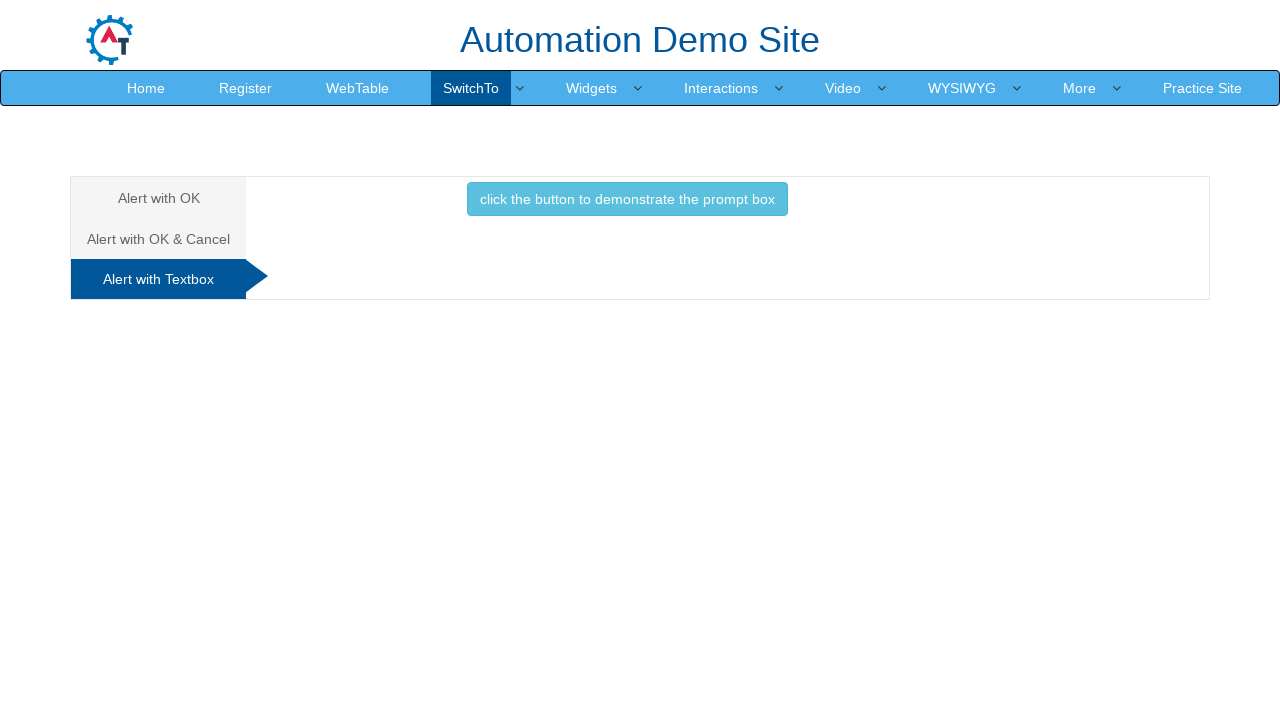

Clicked button to trigger alert with textbox, entered 'Automation Testing using python' and accepted at (627, 199) on button.btn.btn-info
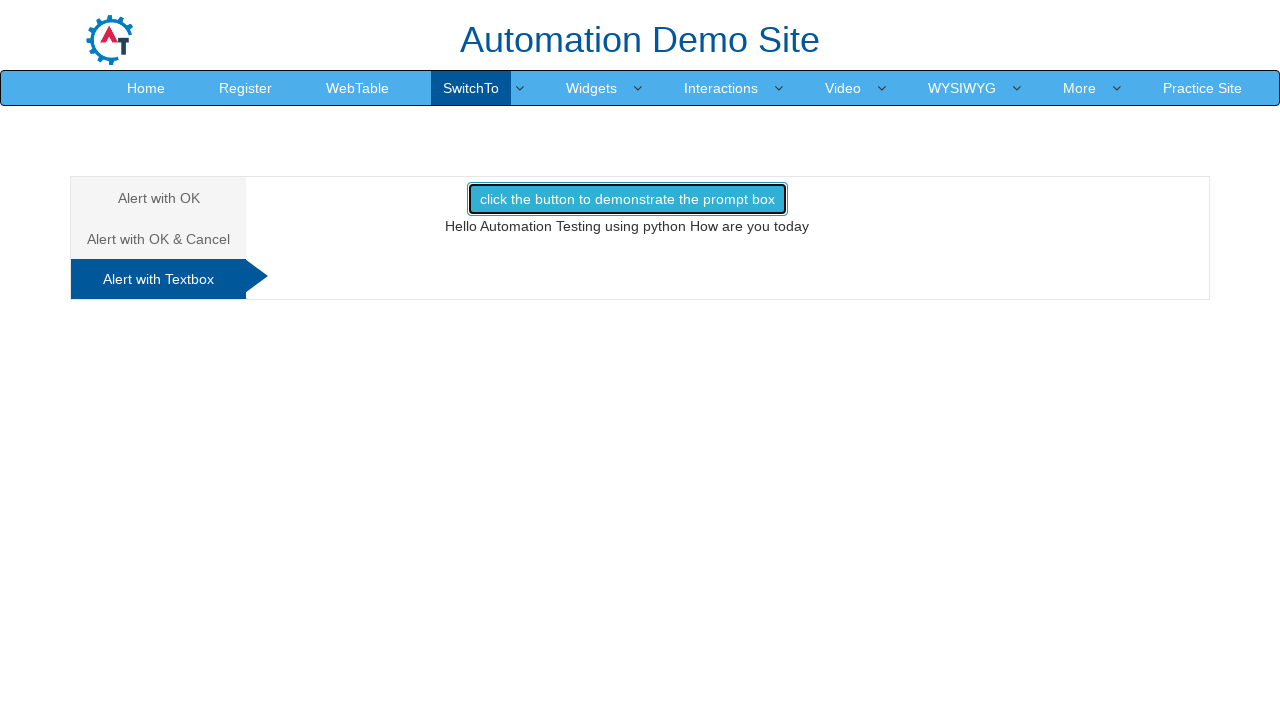

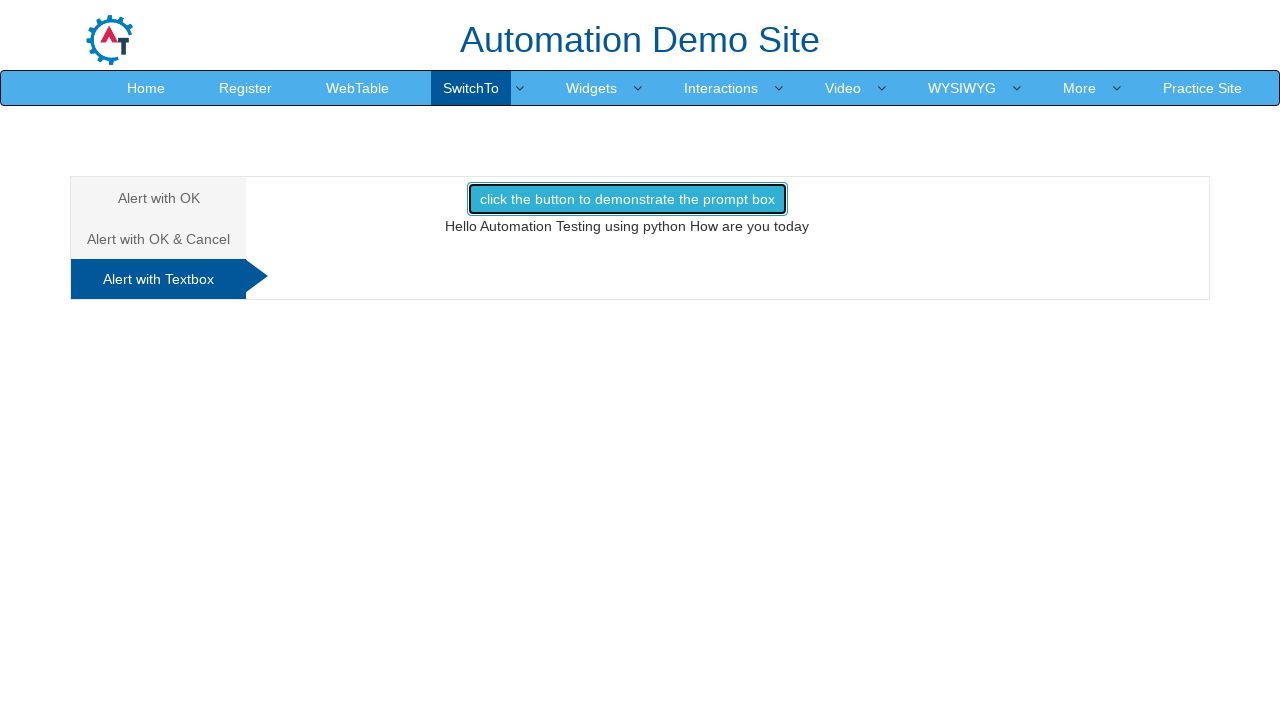